Tests the search functionality on python.org by searching for "pycon" and verifying results are displayed

Starting URL: http://www.python.org

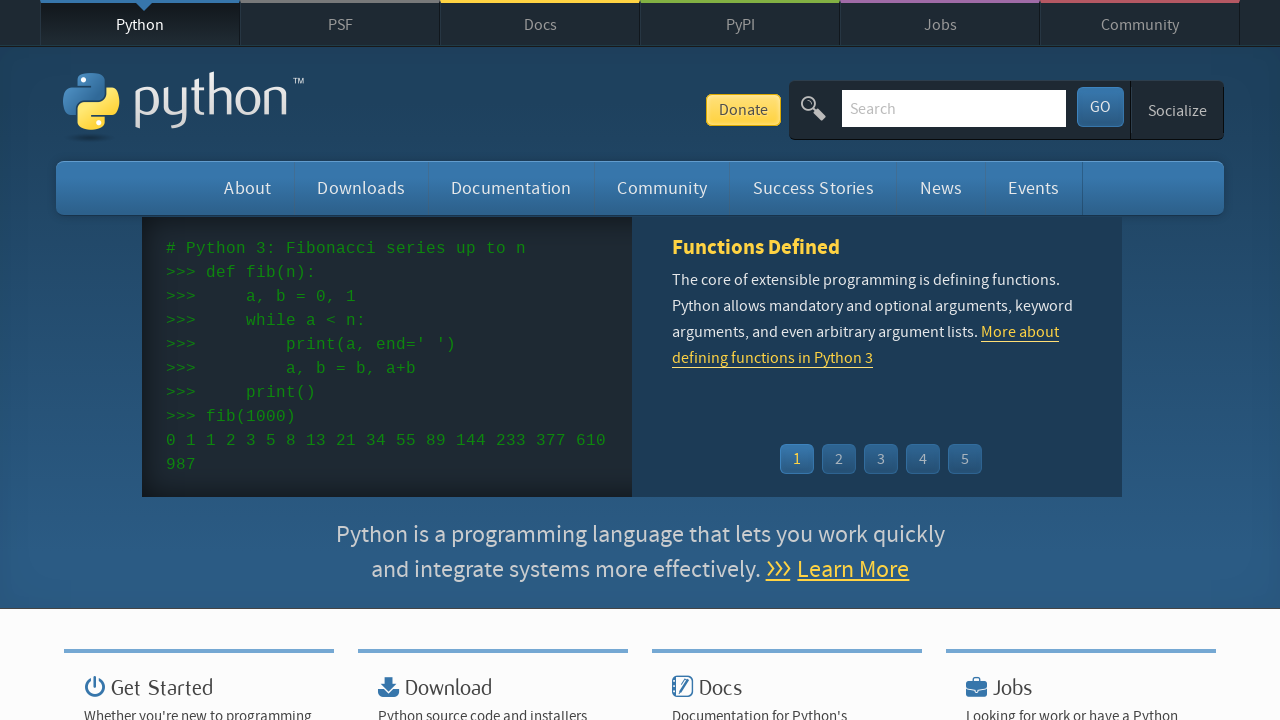

Filled search field with 'pycon' on input[name='q']
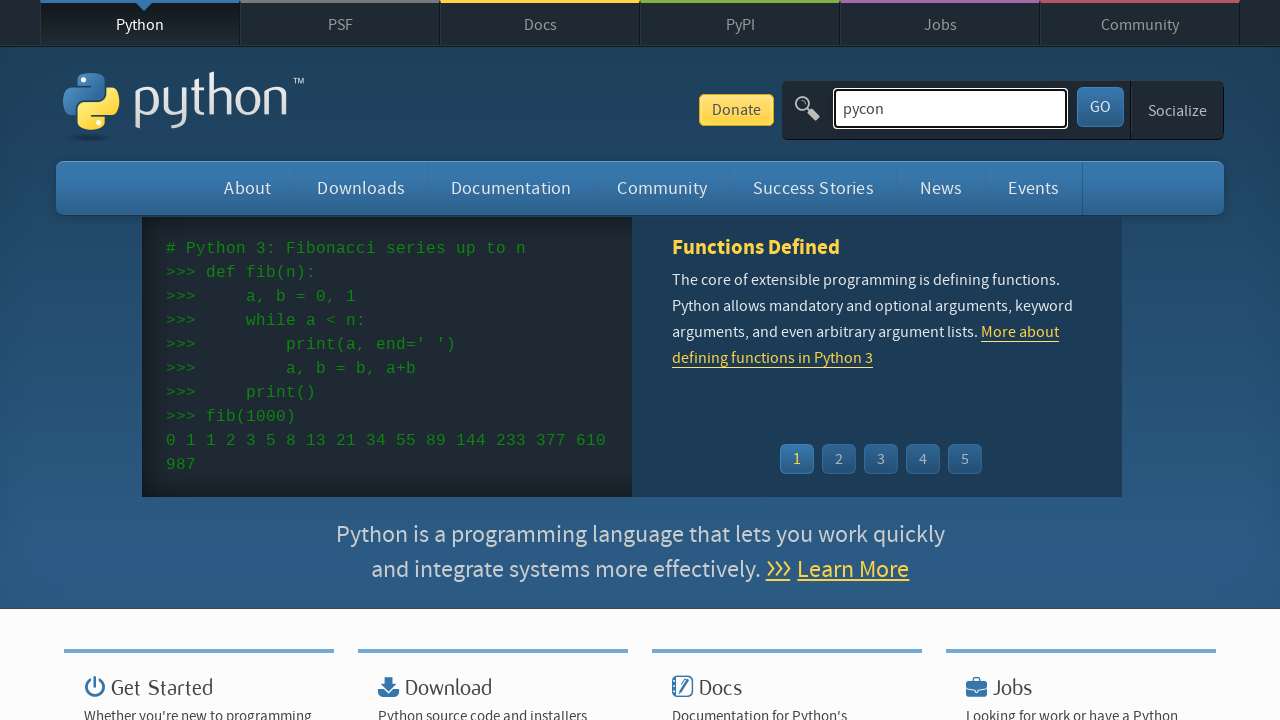

Submitted search by pressing Enter on input[name='q']
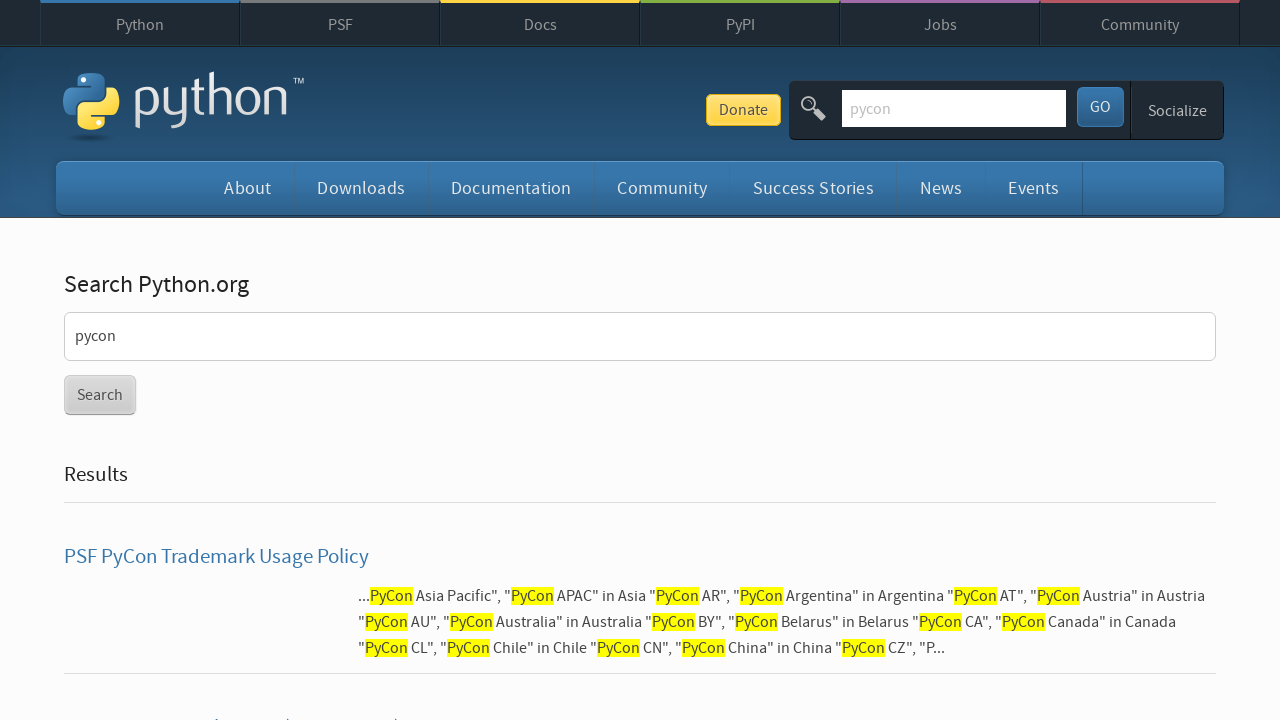

Search results page loaded (networkidle)
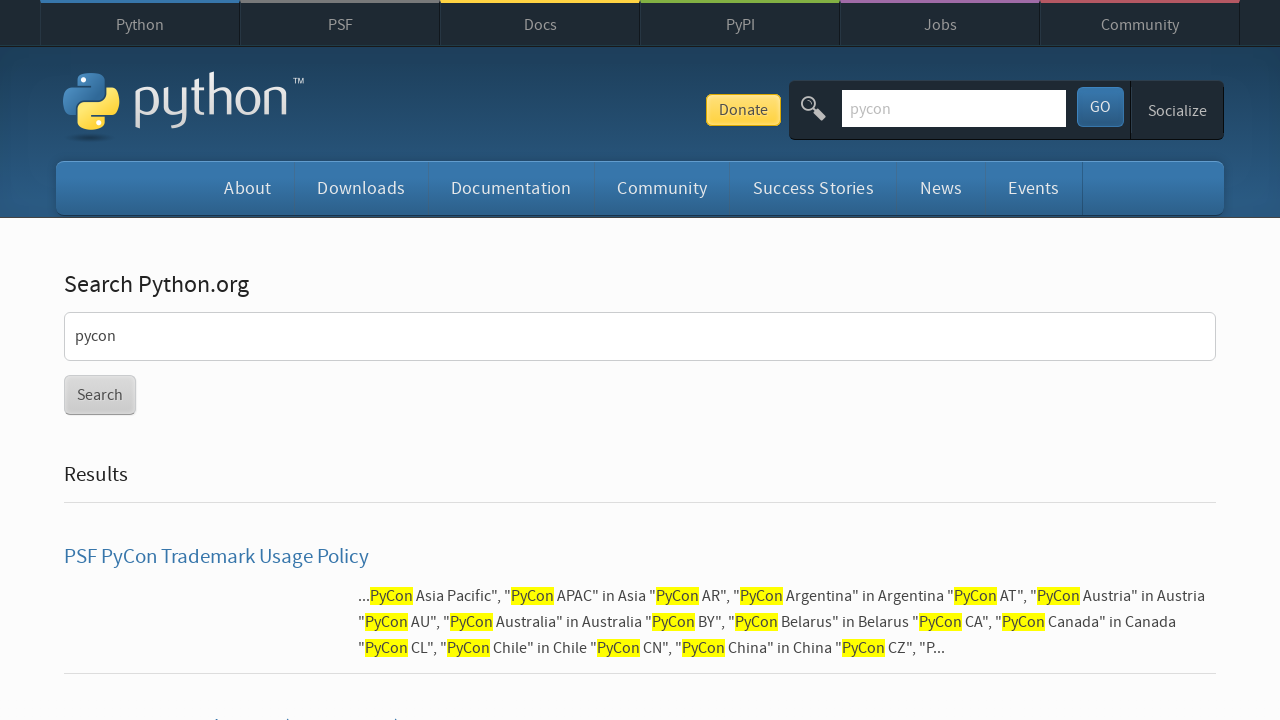

Verified that search results are displayed (no 'No results found' message)
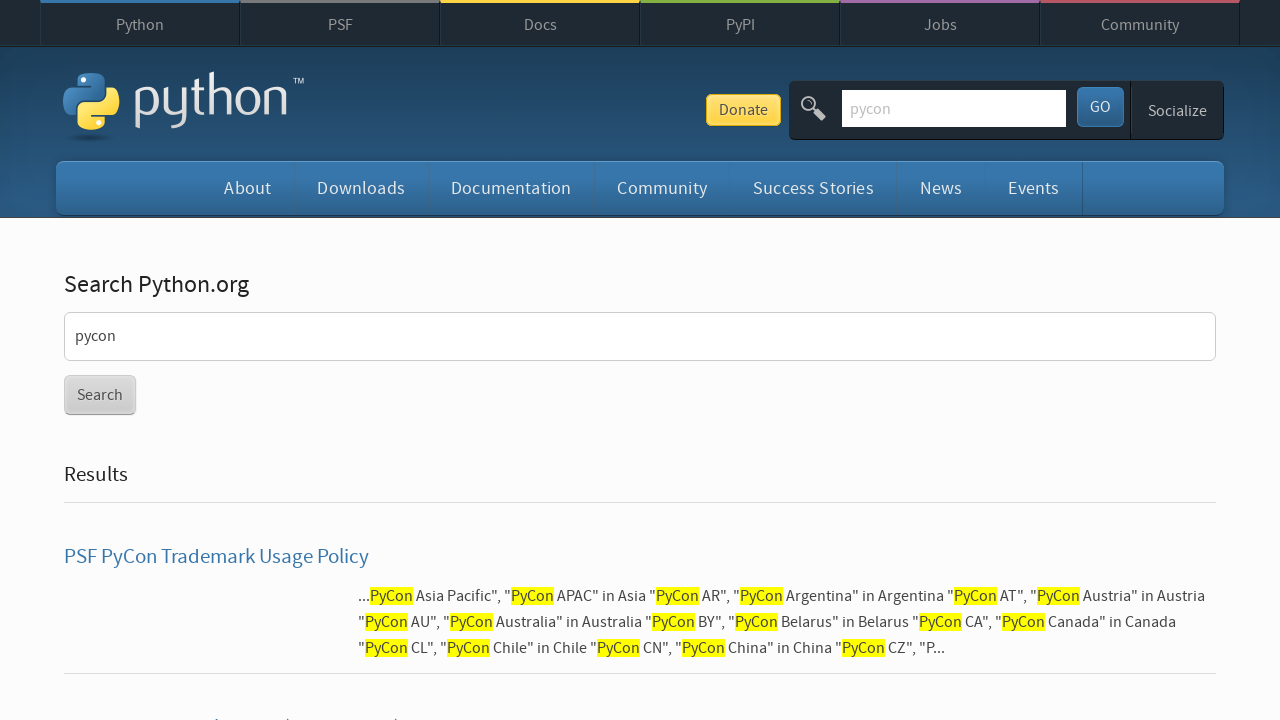

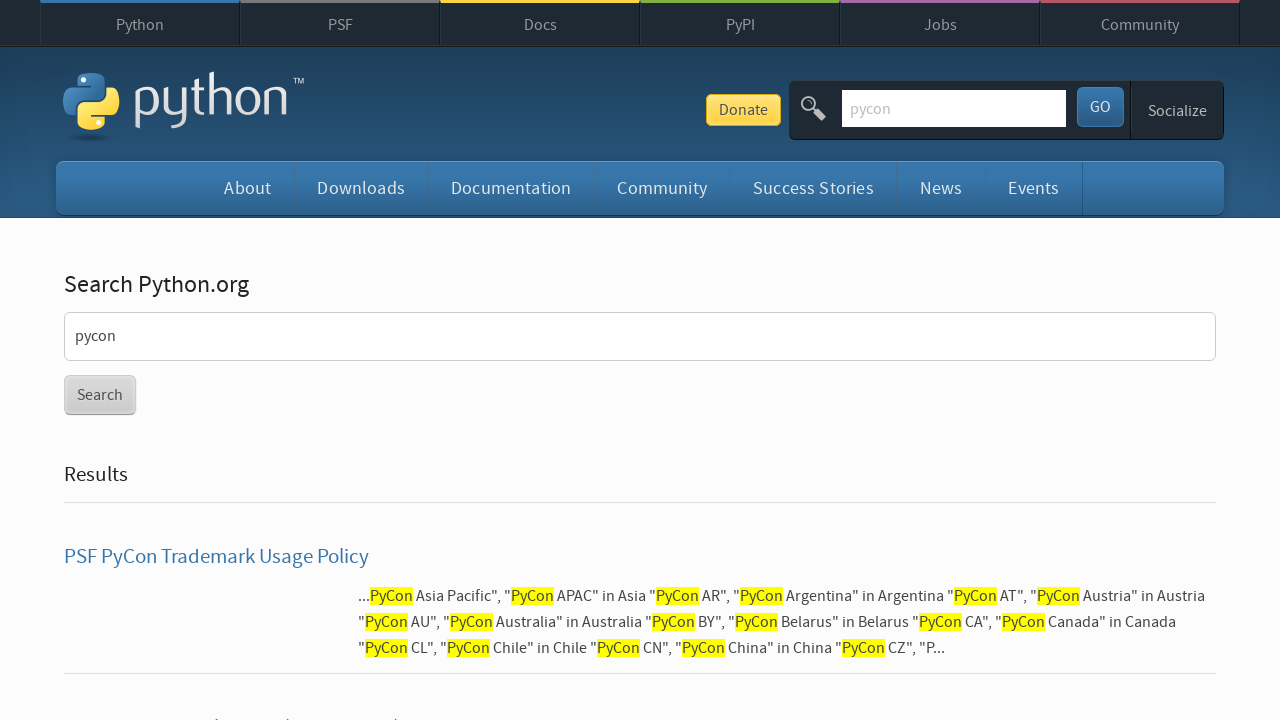